Tests filtering functionality on Liverpool's e-commerce site by searching for "smart tv" and clicking on a brand filter checkbox

Starting URL: https://www.liverpool.com.mx/tienda?s=smart+tv

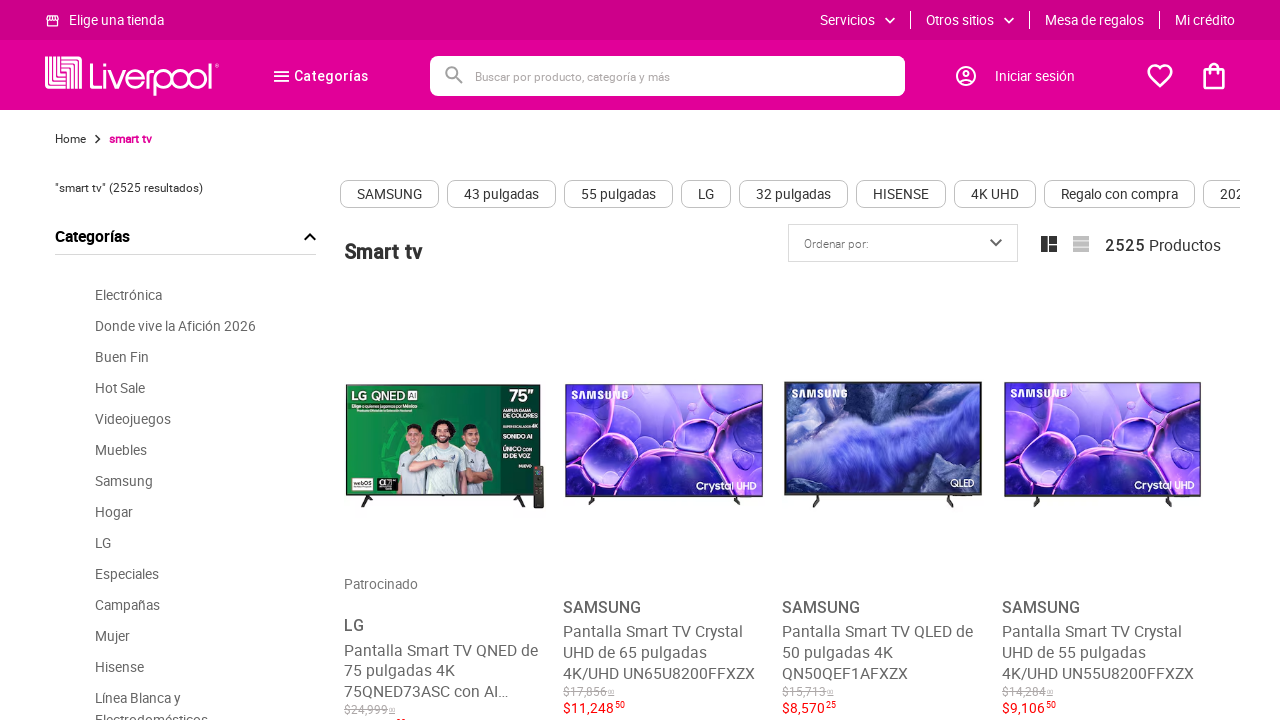

Clicked on third brand filter checkbox to apply brand filter at (75, 361) on xpath=//div[@id='brandFilterWEB']/div[3]/div/div/input
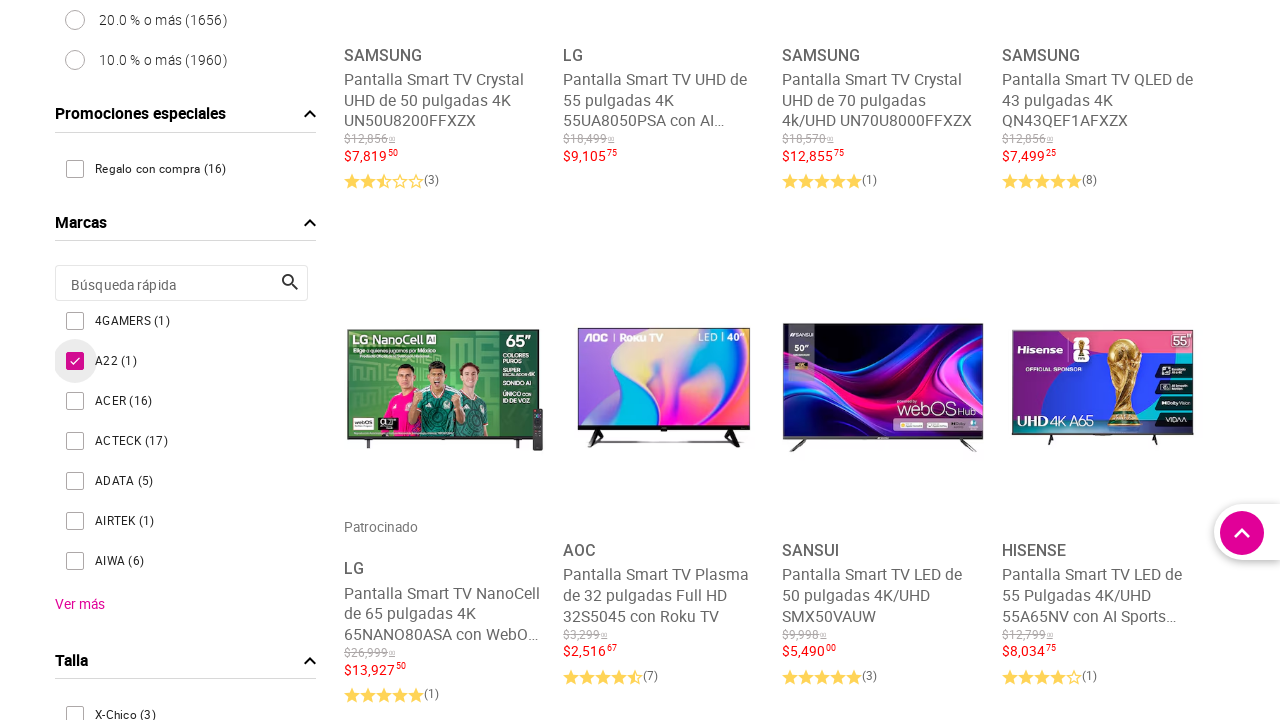

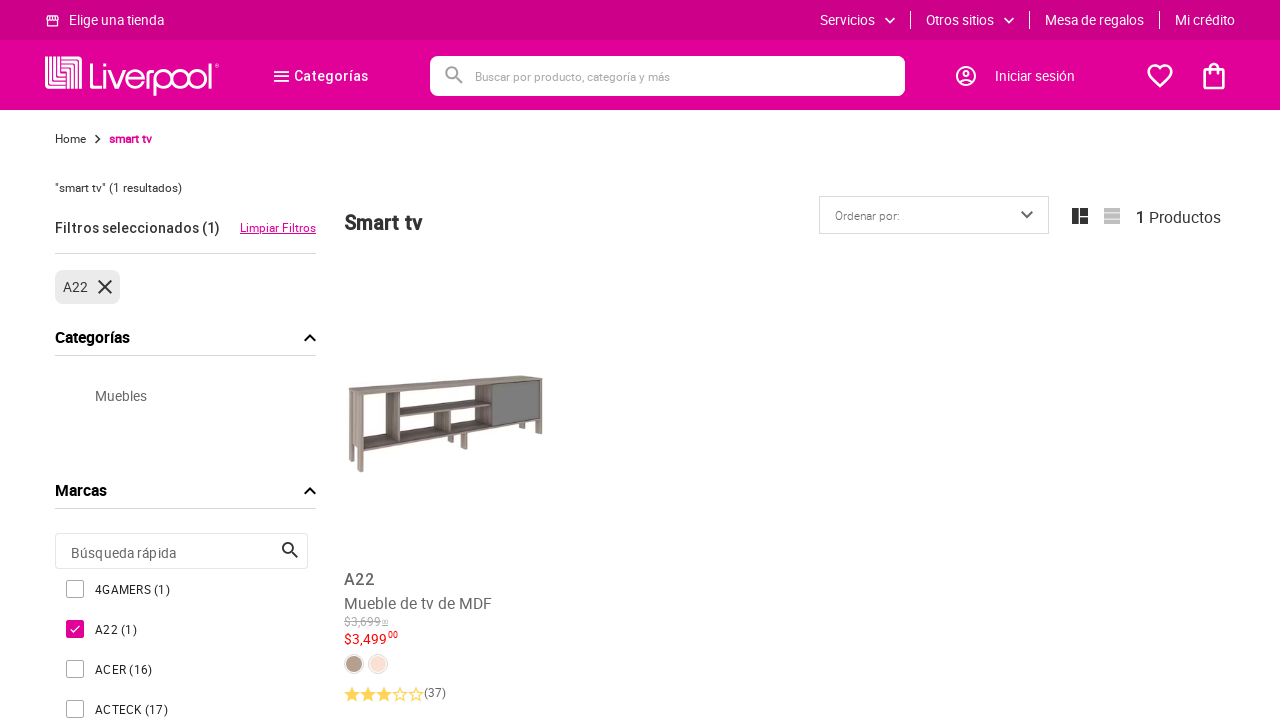